Tests double-click functionality by double-clicking on a paragraph element and verifying the result text changes

Starting URL: https://dgotlieb.github.io/Actions

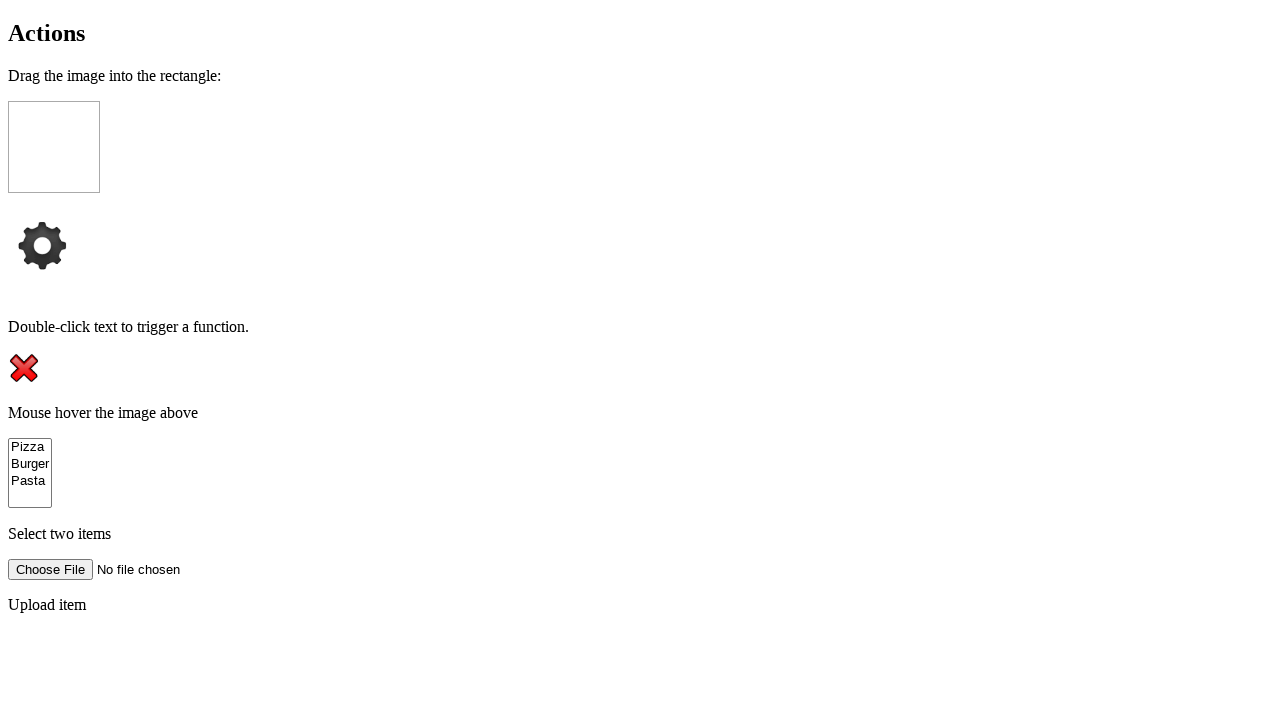

Navigated to Actions test page
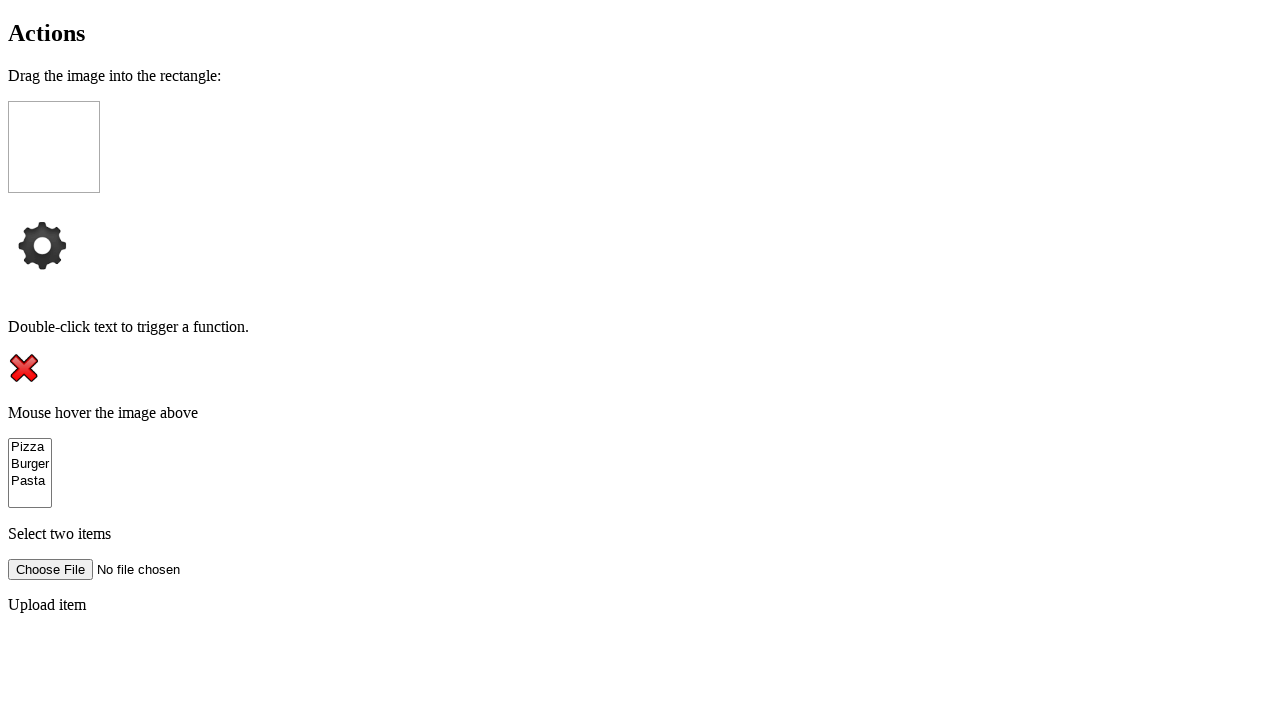

Double-clicked on paragraph element at (640, 327) on xpath=//html/body/p[2]
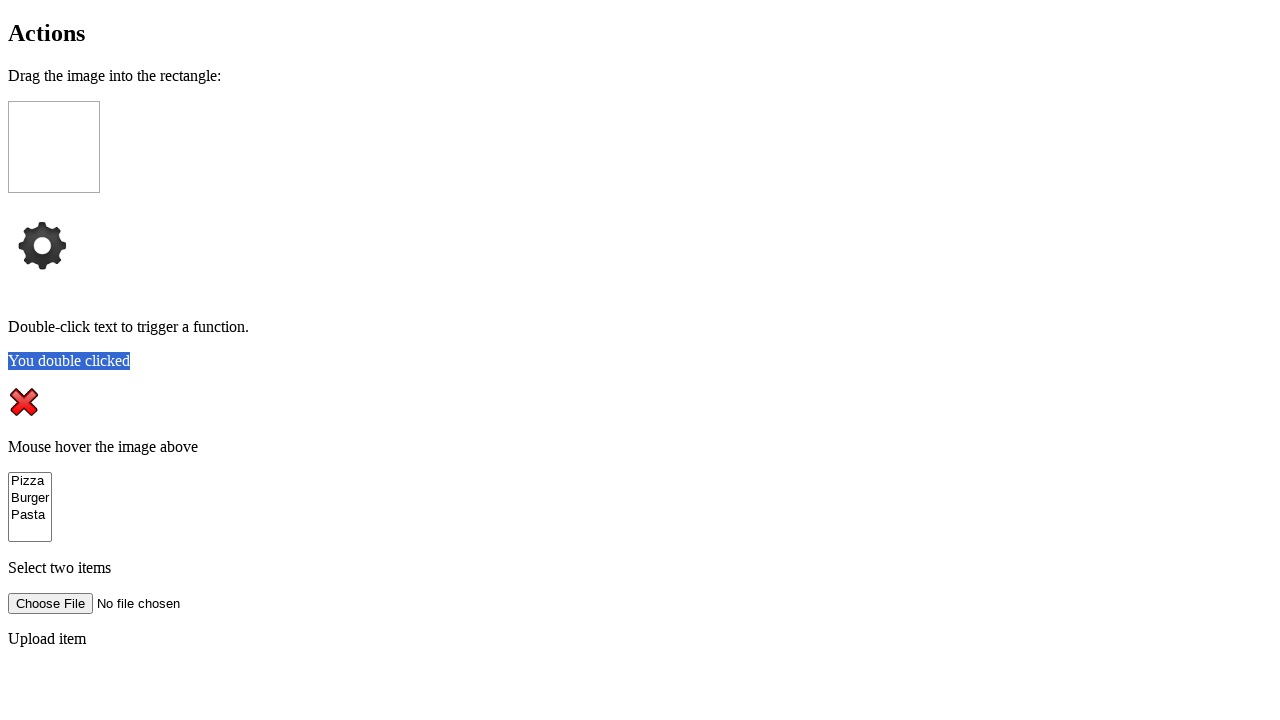

Retrieved text content from demo element
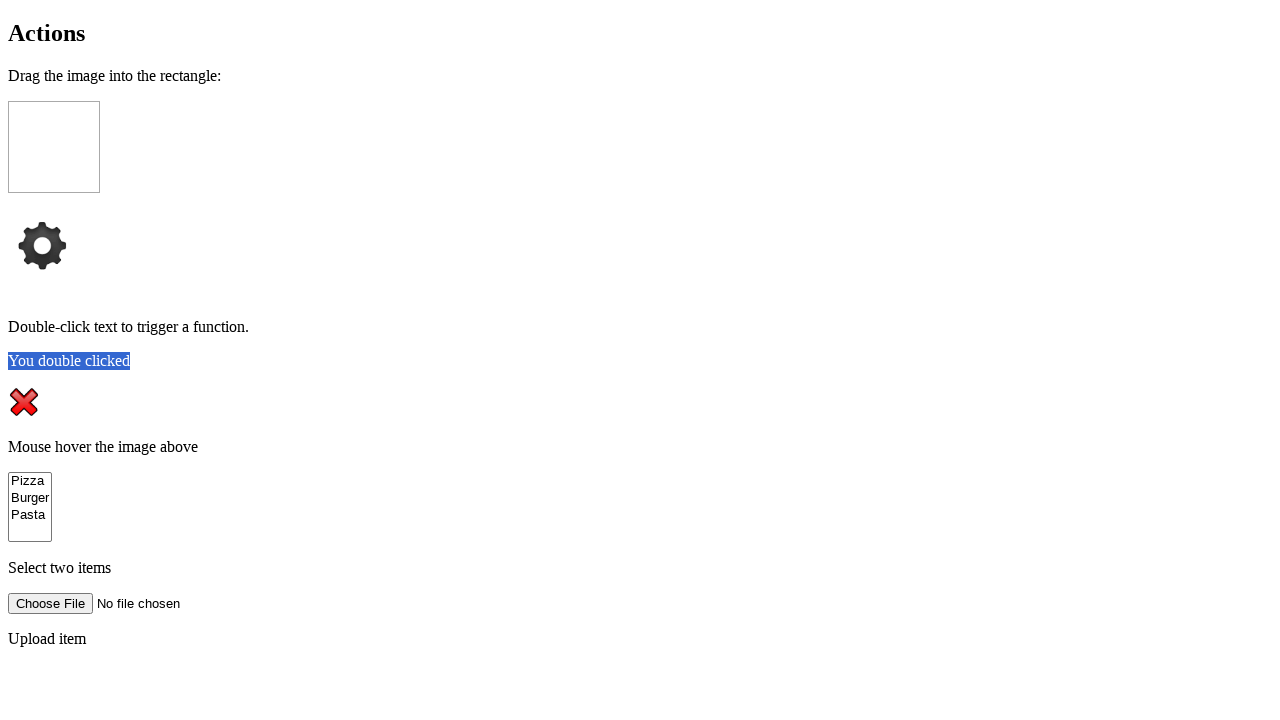

Verified demo text equals 'You double clicked'
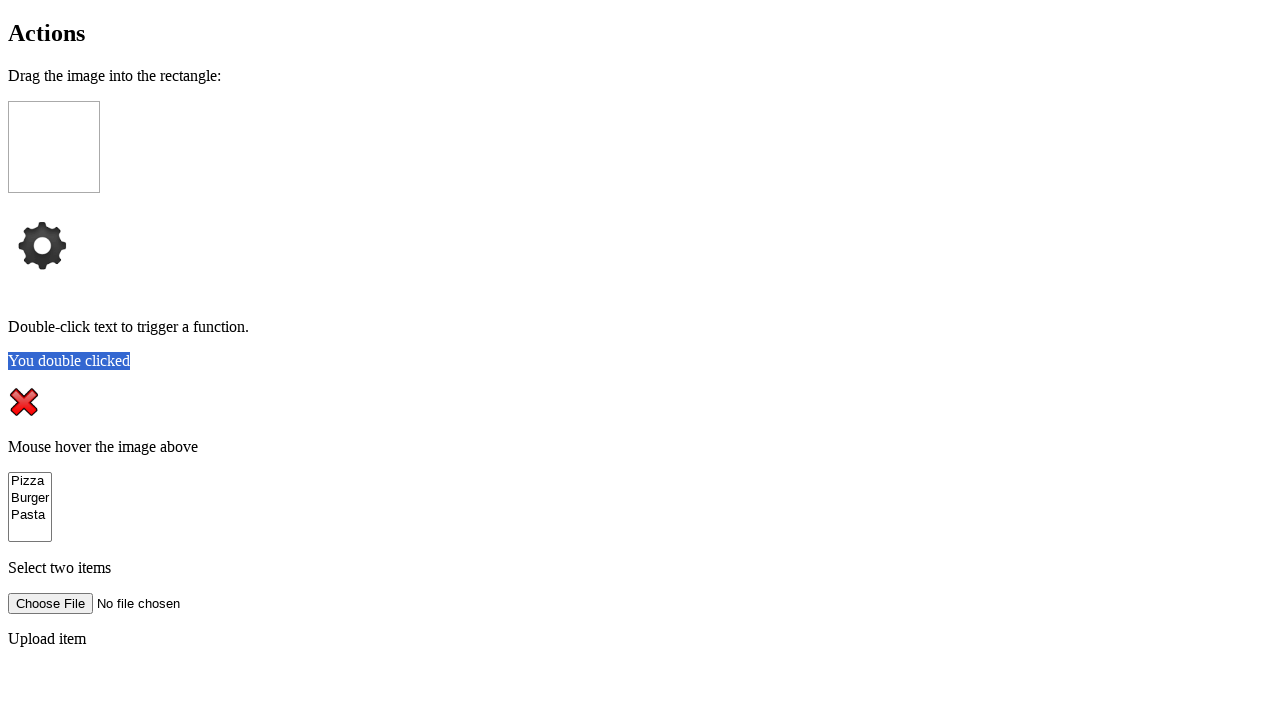

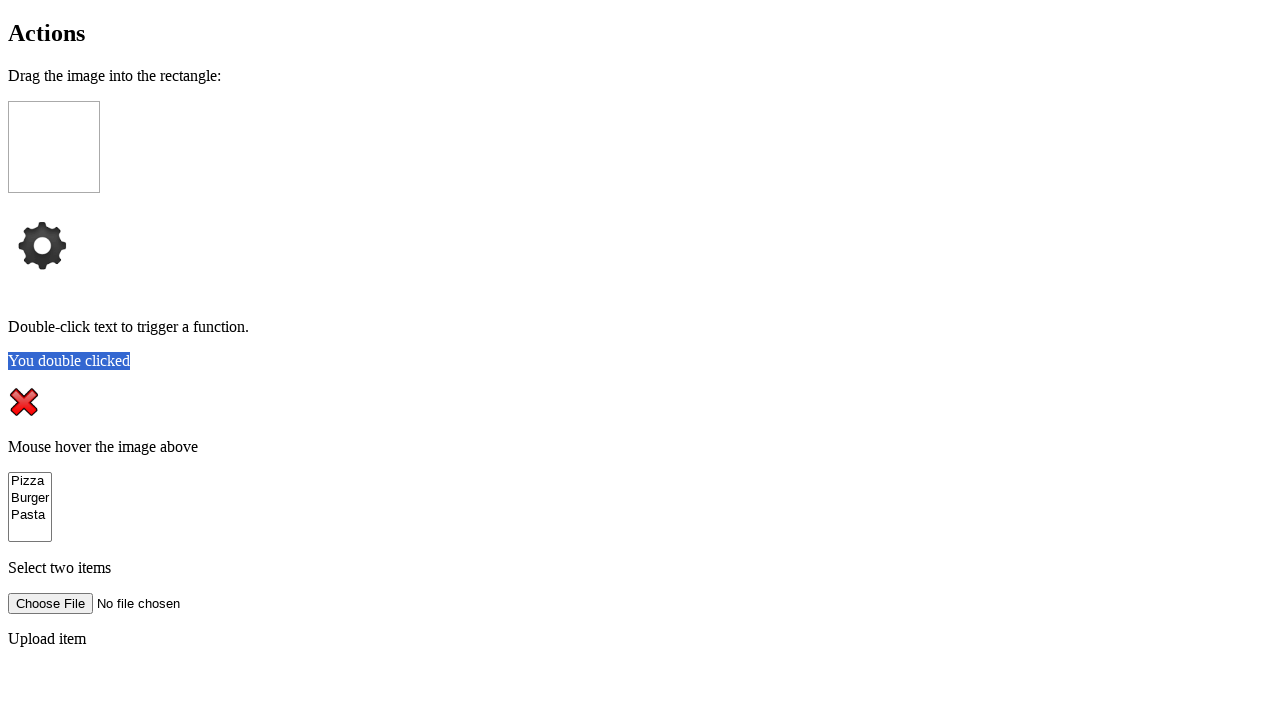